Tests copy-paste functionality using keyboard shortcuts by entering text in the Present Address field, selecting all and copying it, then pasting into the Permanent Address field

Starting URL: https://grotechminds.com/registration/

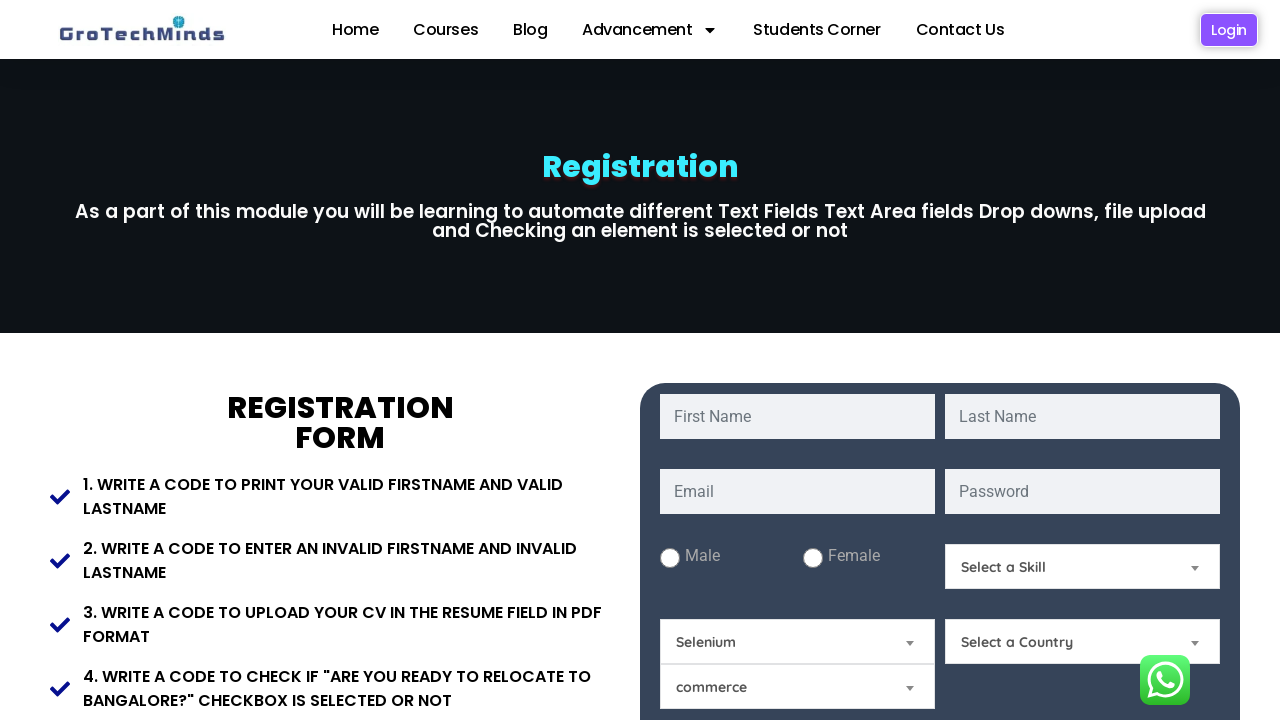

Filled Present Address field with email 'diptidas.3218@gmail.com' on textarea#Present-Address
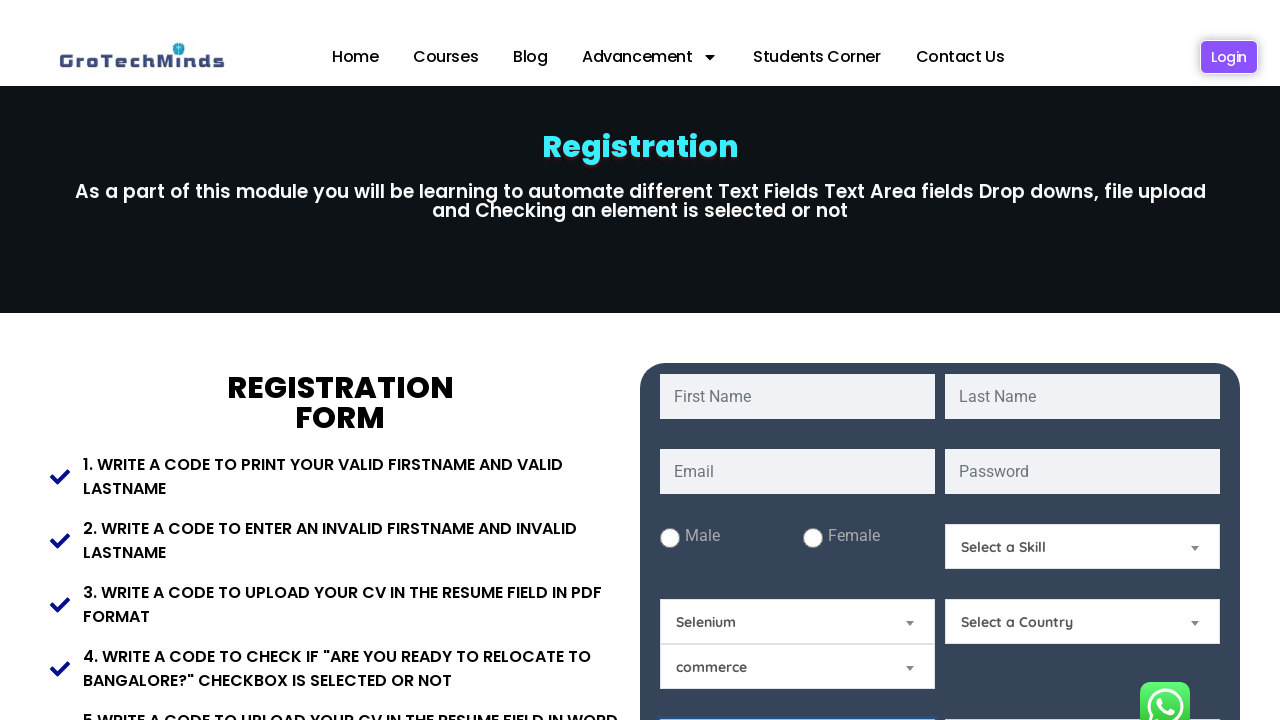

Selected all text in Present Address field using Ctrl+A on textarea#Present-Address
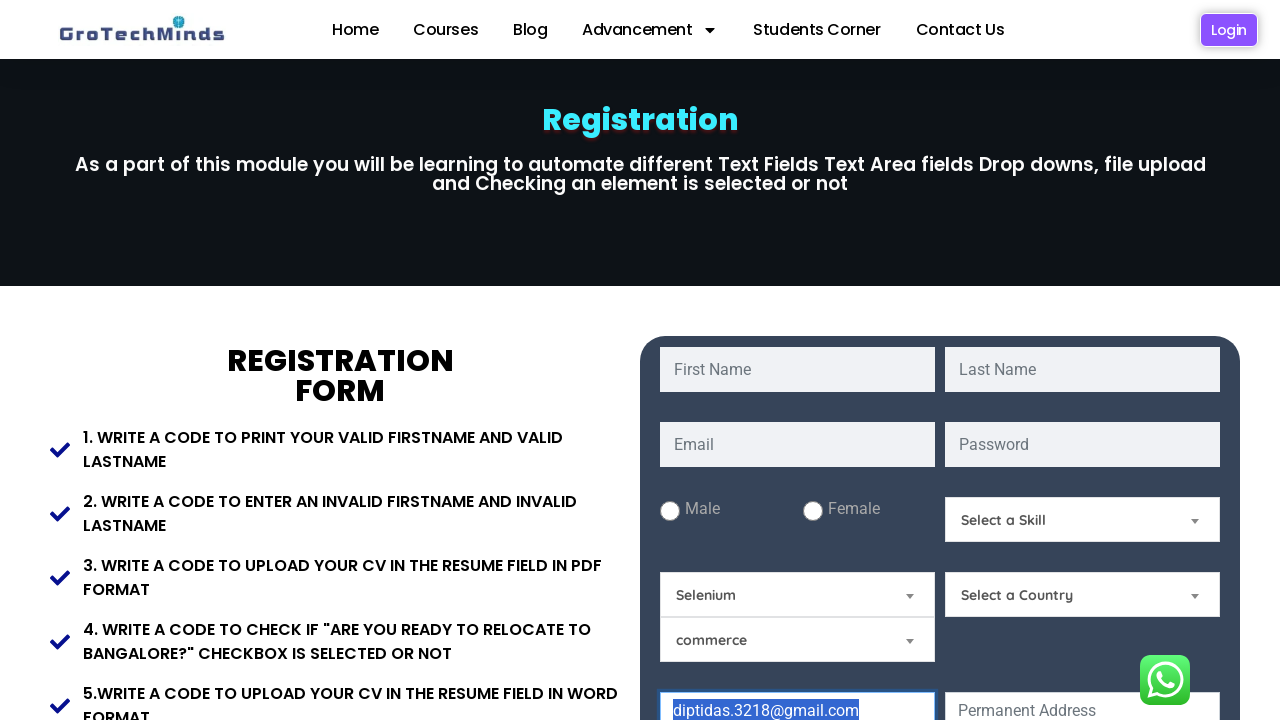

Copied selected text from Present Address field using Ctrl+C on textarea#Present-Address
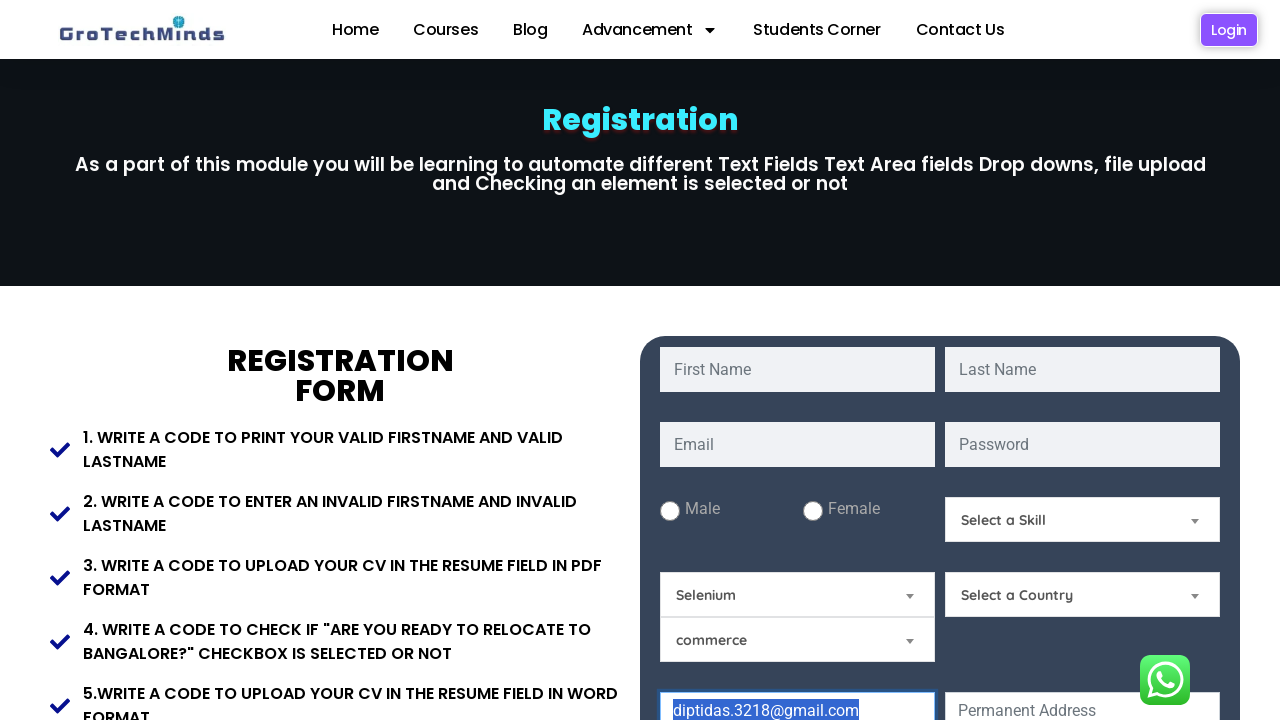

Pasted copied text into Permanent Address field using Ctrl+V on textarea#Permanent-Address
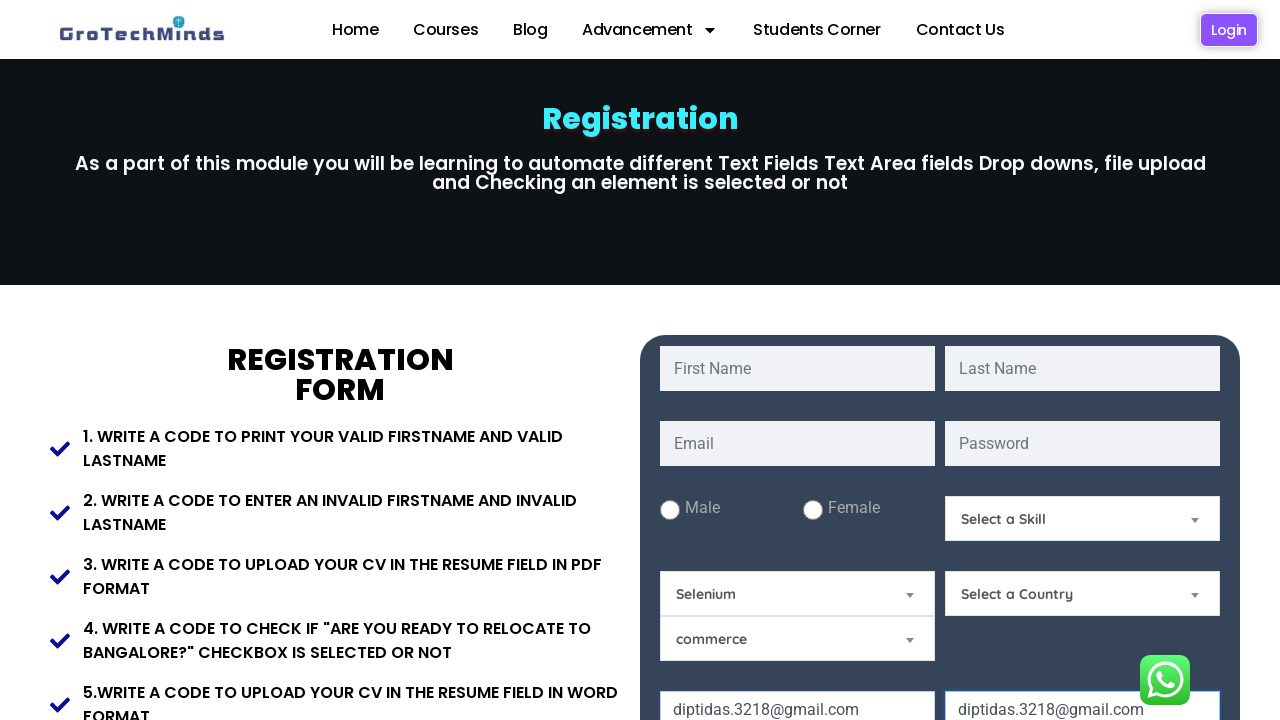

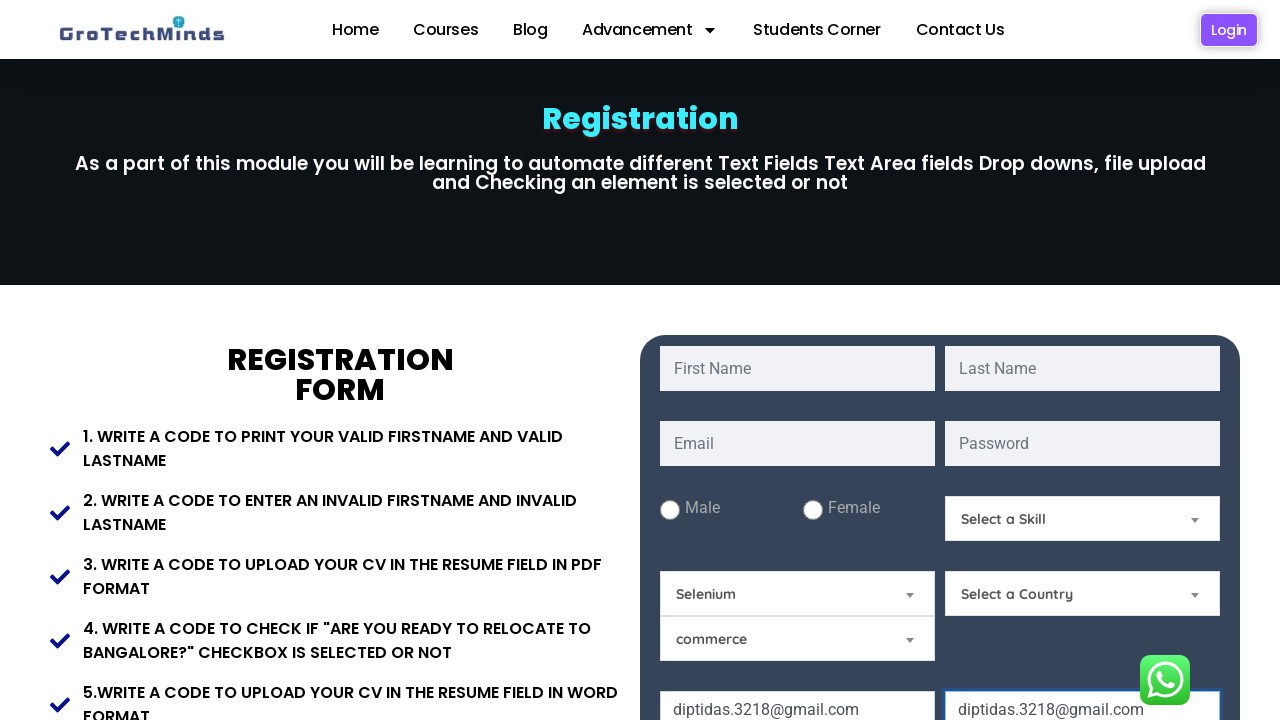